Navigates to an RPA challenge OCR website and verifies that a table with data is present and loaded

Starting URL: https://rpachallengeocr.azurewebsites.net/

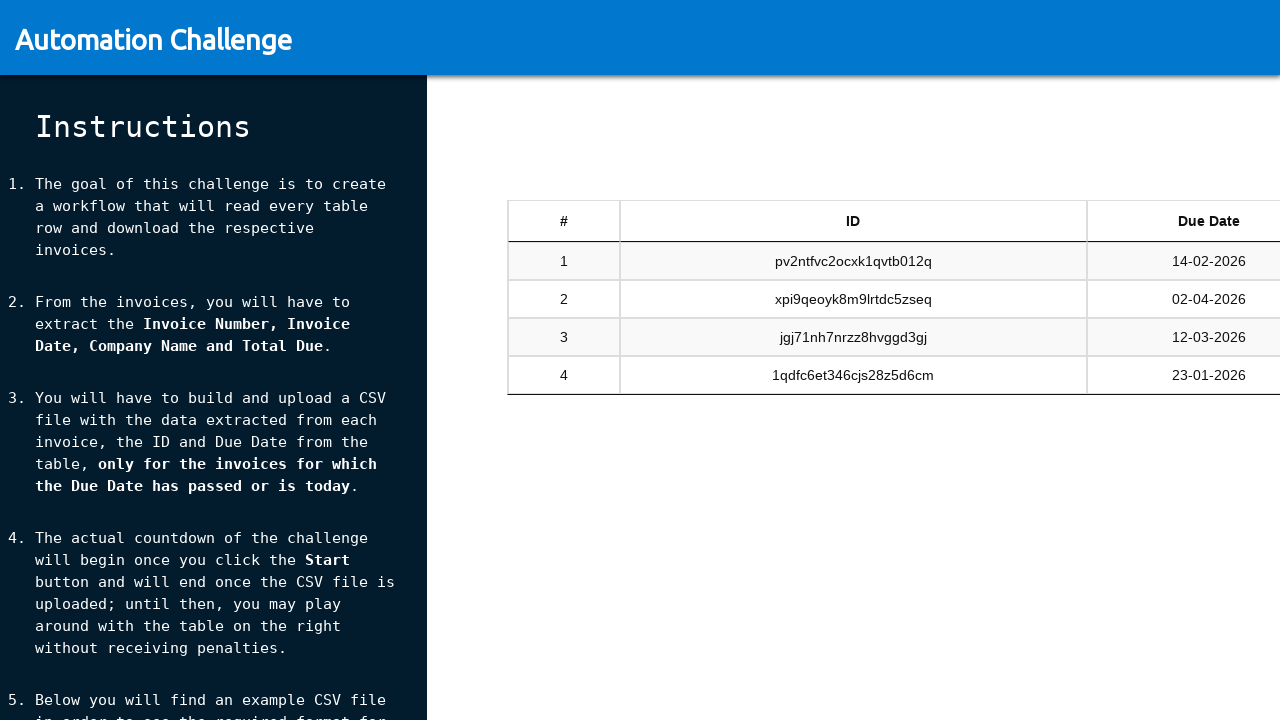

Navigated to RPA challenge OCR website
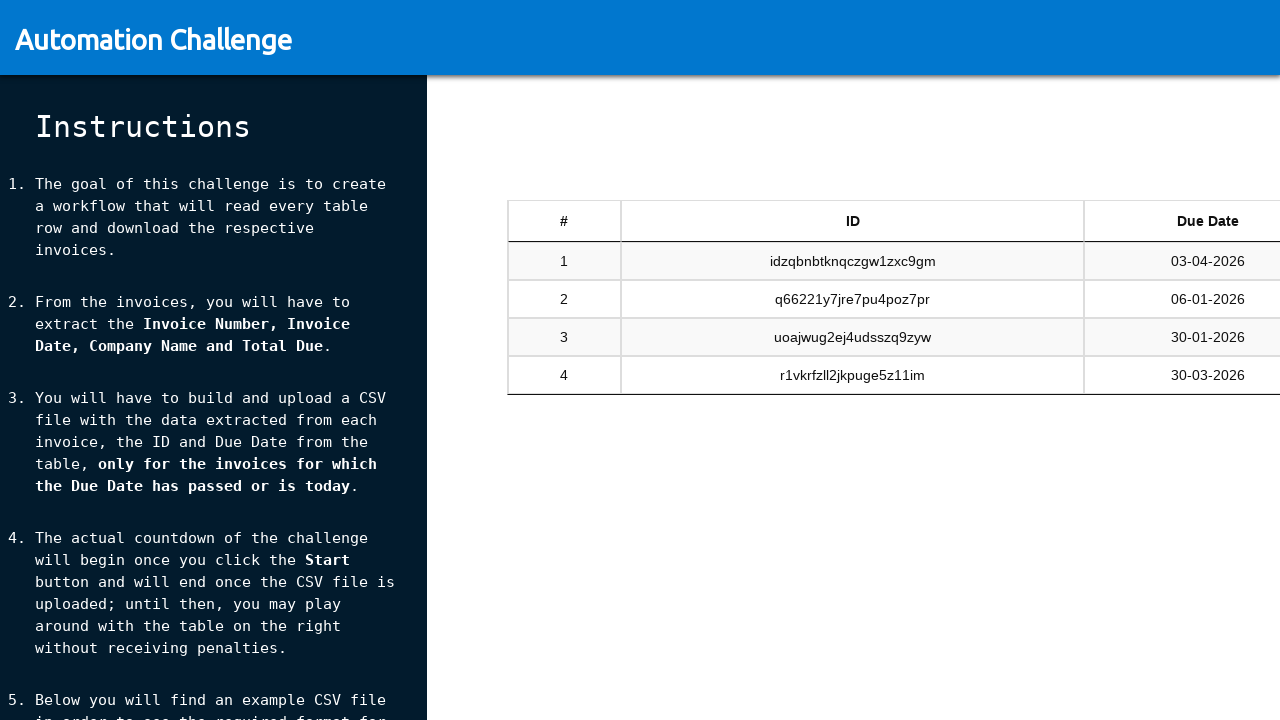

Table sandbox element loaded
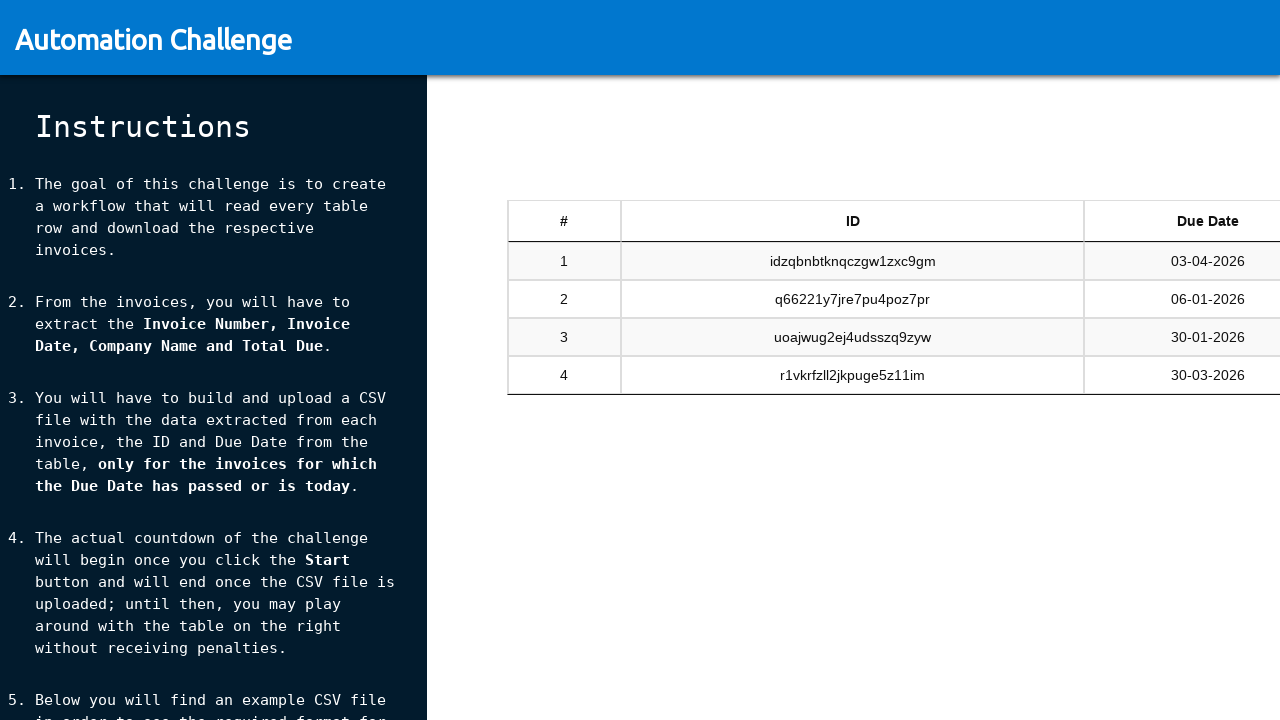

Table rows are present and loaded
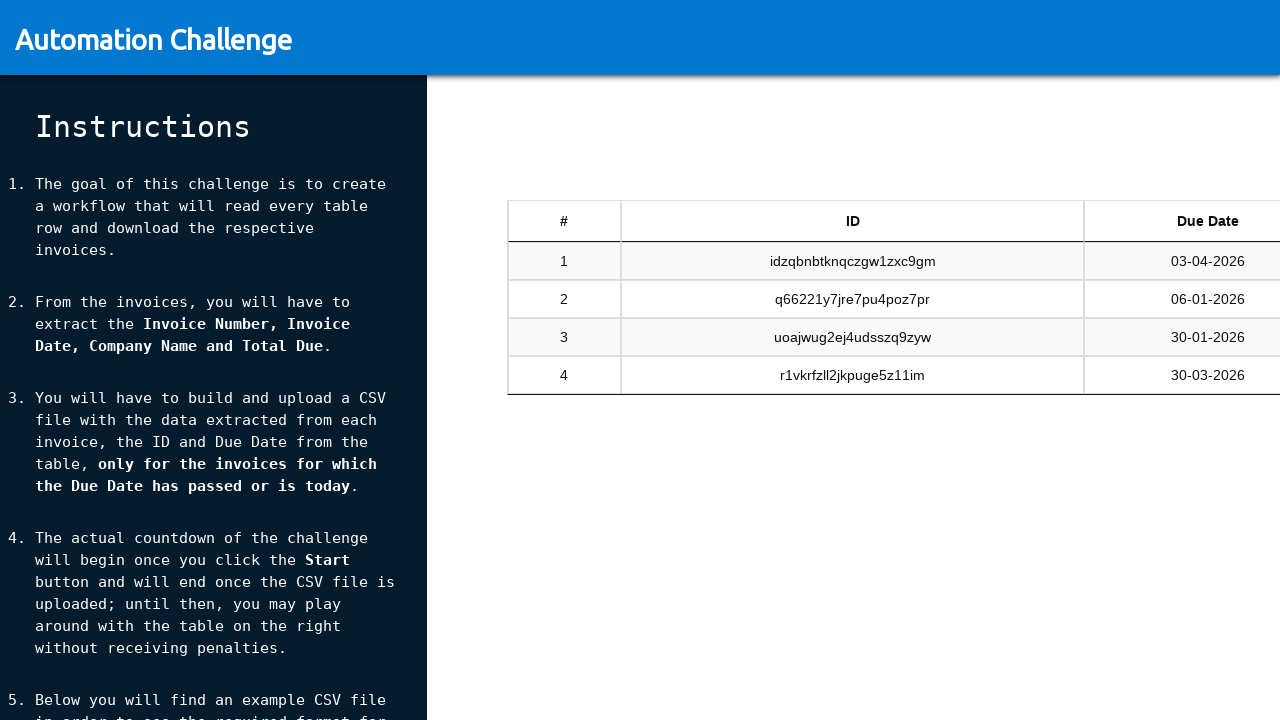

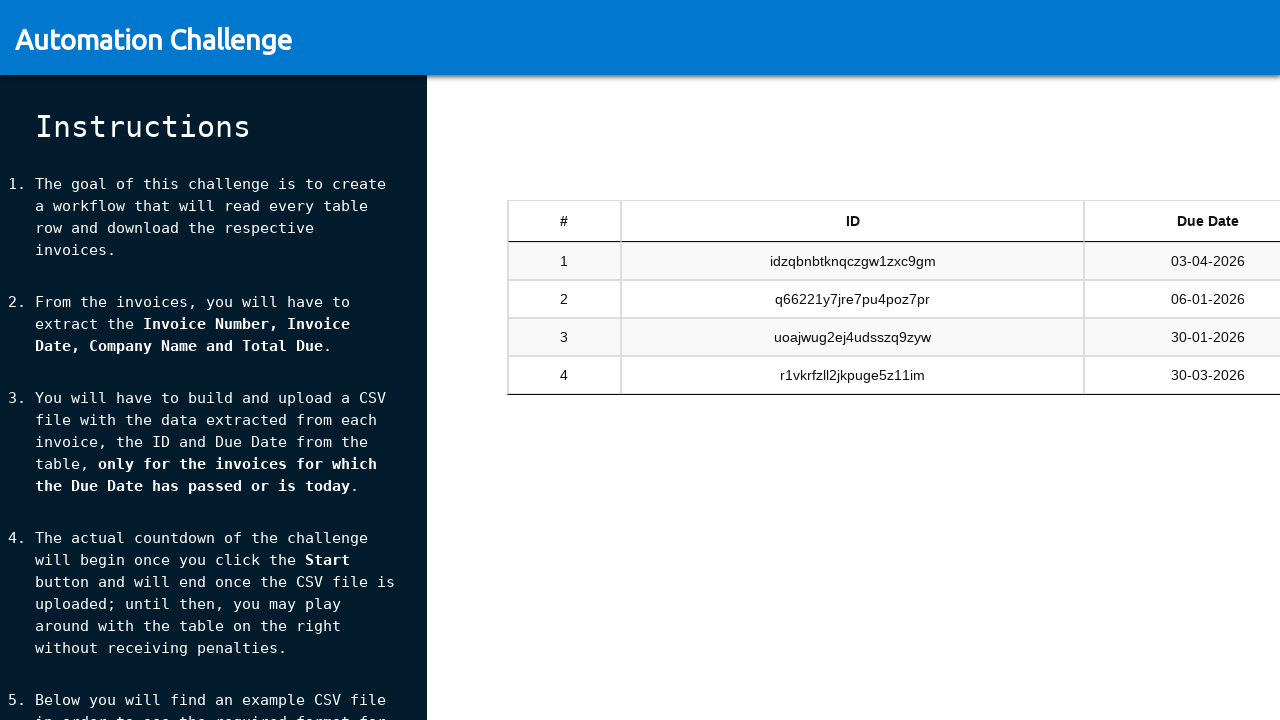